Tests drag and drop functionality on the jQuery UI droppable demo page by dragging the draggable element onto the droppable target area.

Starting URL: https://jqueryui.com/resources/demos/droppable/default.html

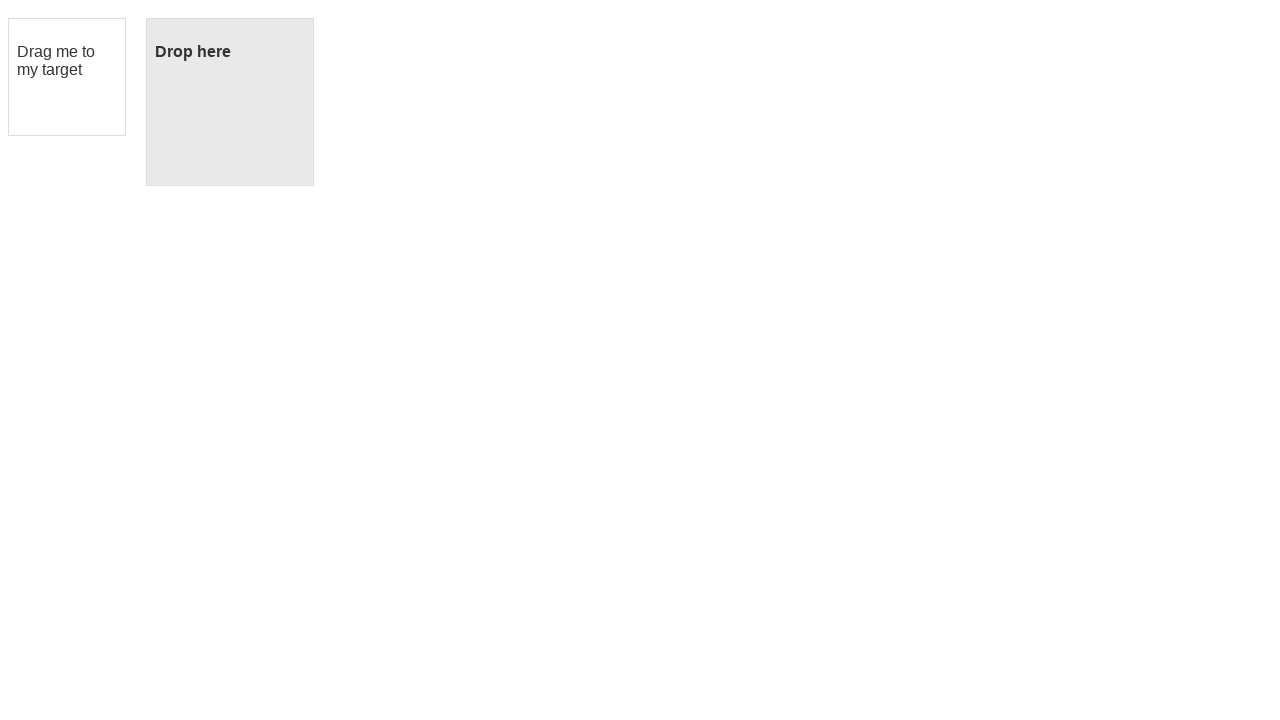

Navigated to jQuery UI droppable demo page
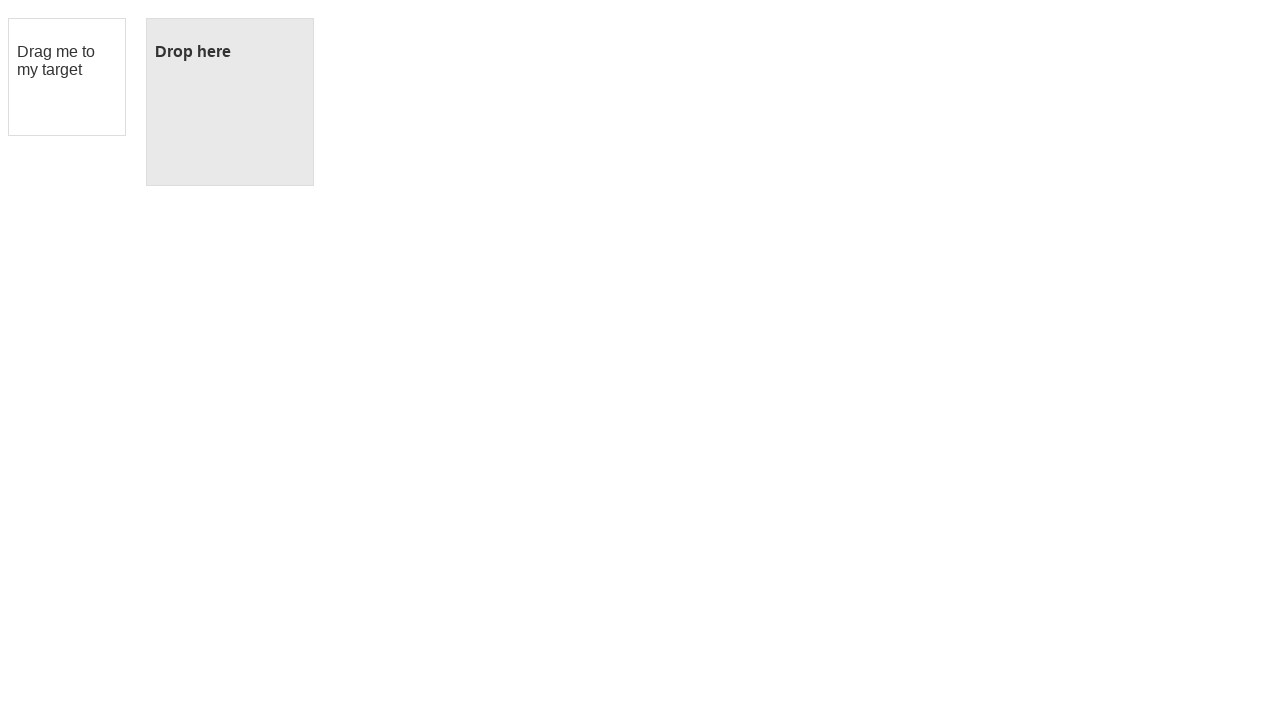

Draggable element is visible
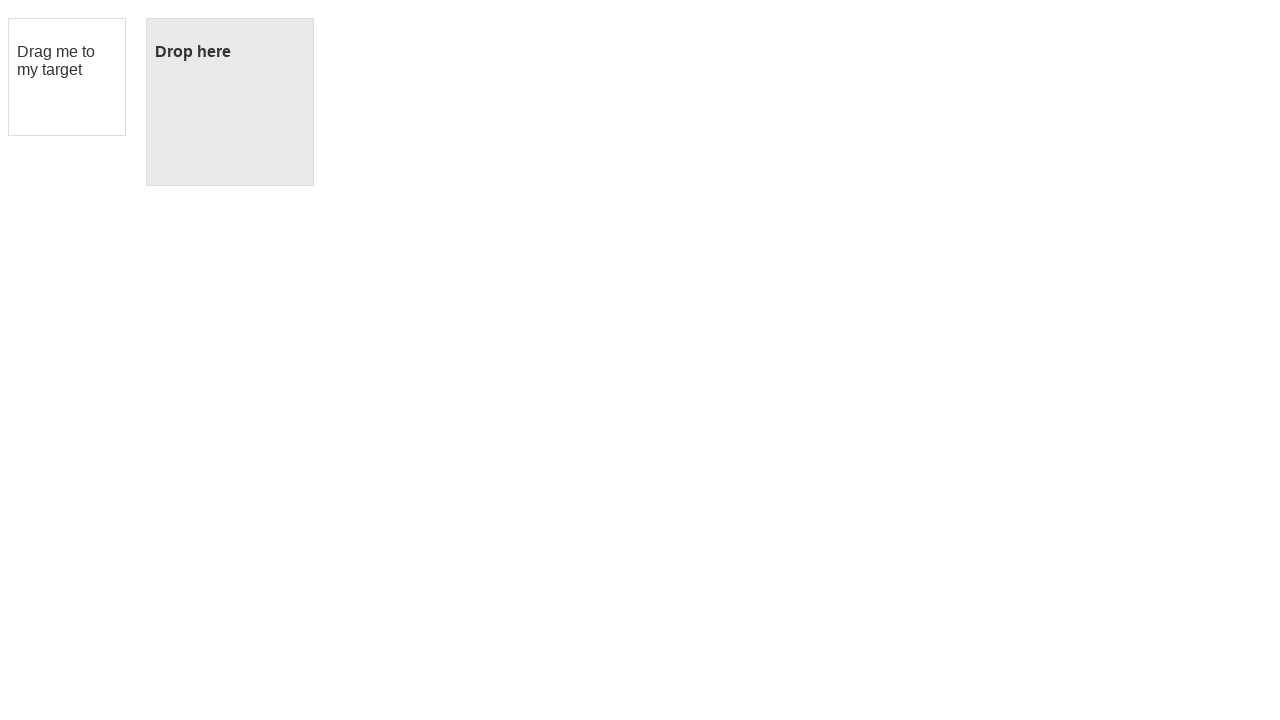

Droppable element is visible
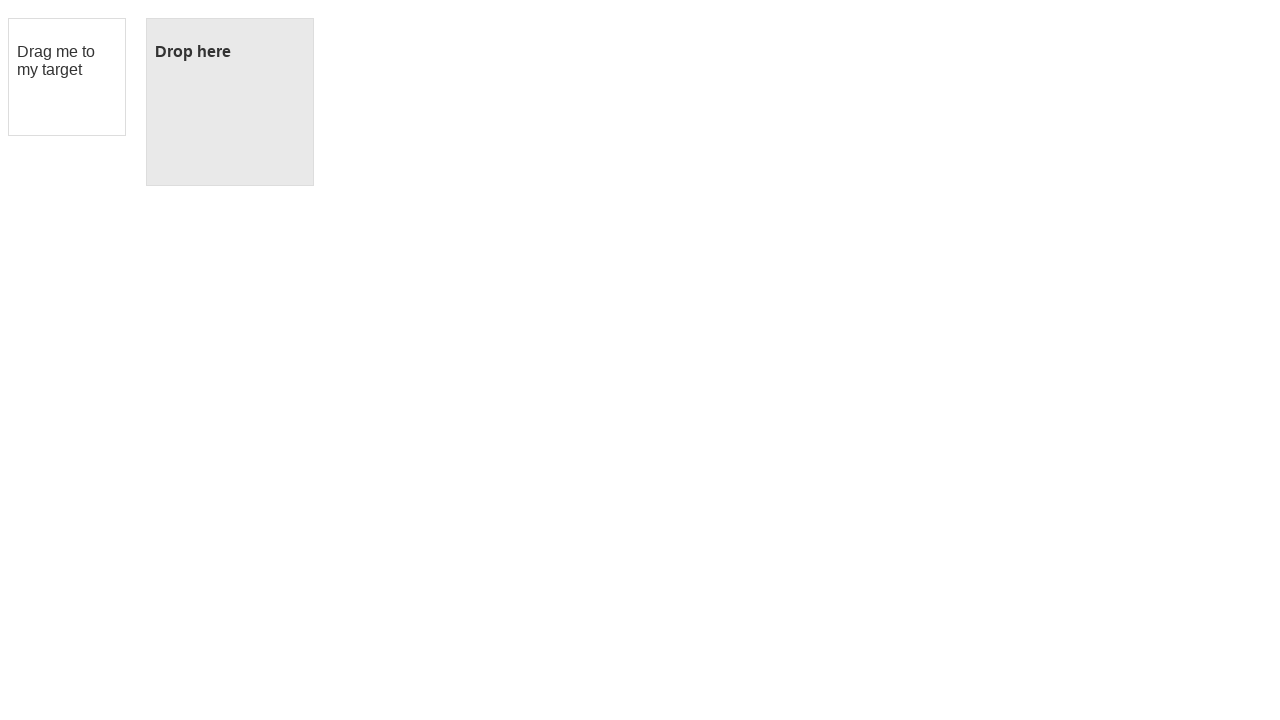

Dragged the draggable element onto the droppable target area at (230, 102)
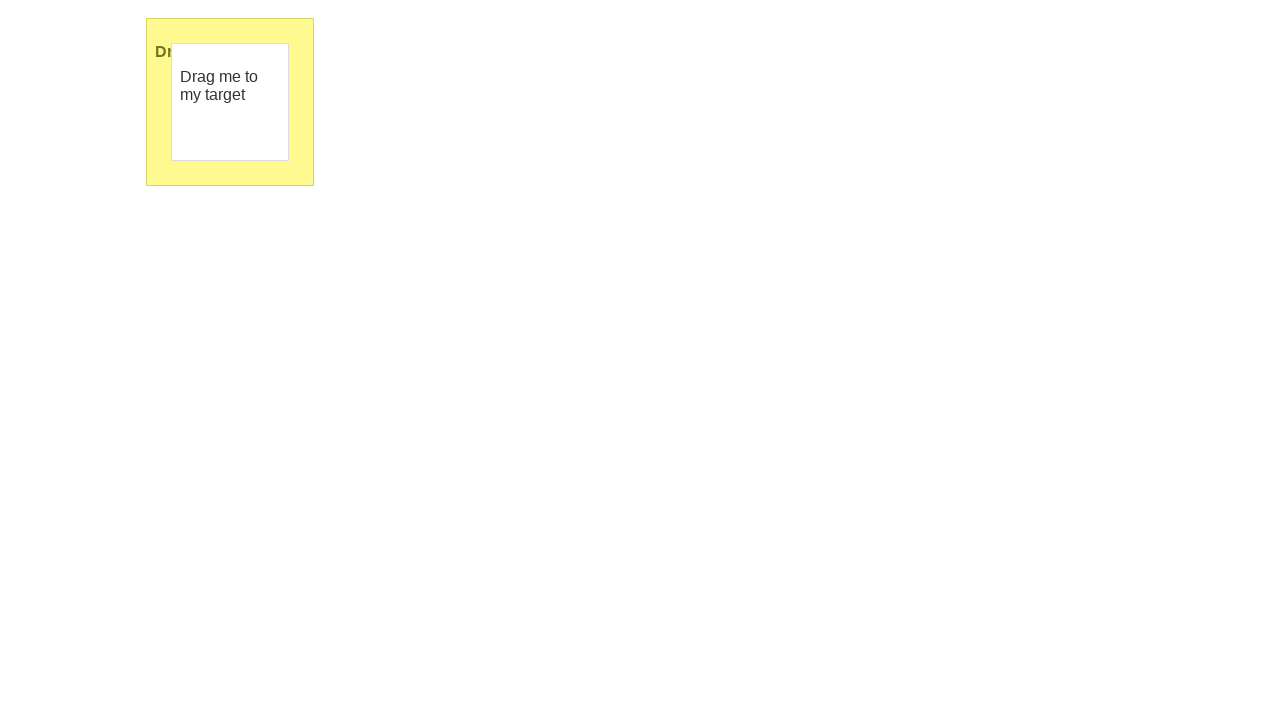

Verified drop was successful - droppable element now displays 'Dropped!' text
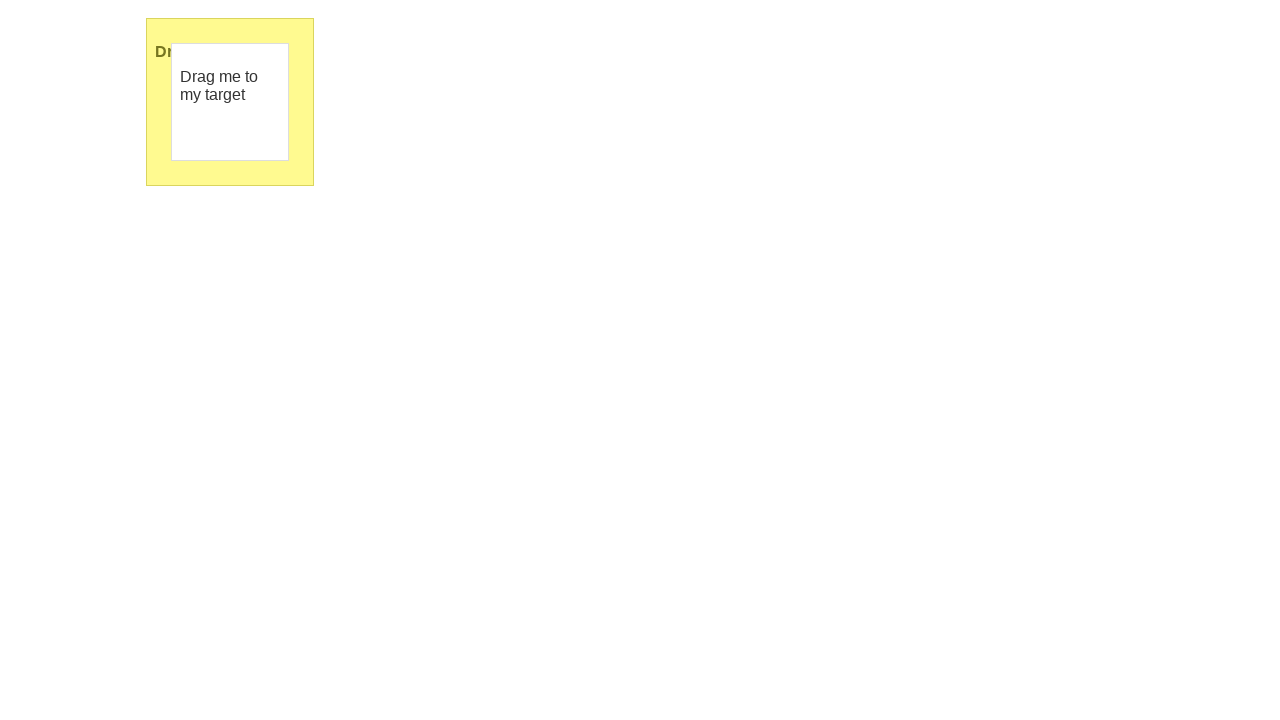

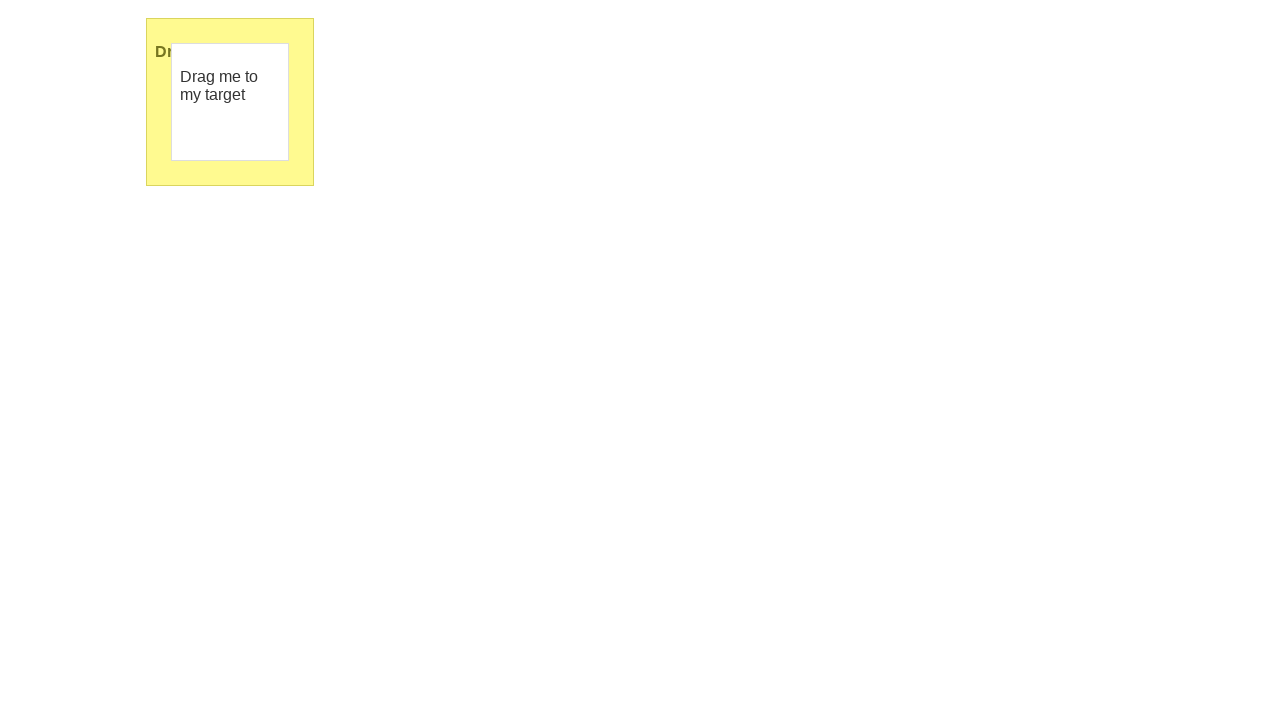